Tests multi-select dropdown functionality by clicking on multiple project options (Project-3, Project-5, and Project-1) in a practice form.

Starting URL: https://tech-training-qacircle.github.io/locator-practice/src/locatorPractice.html

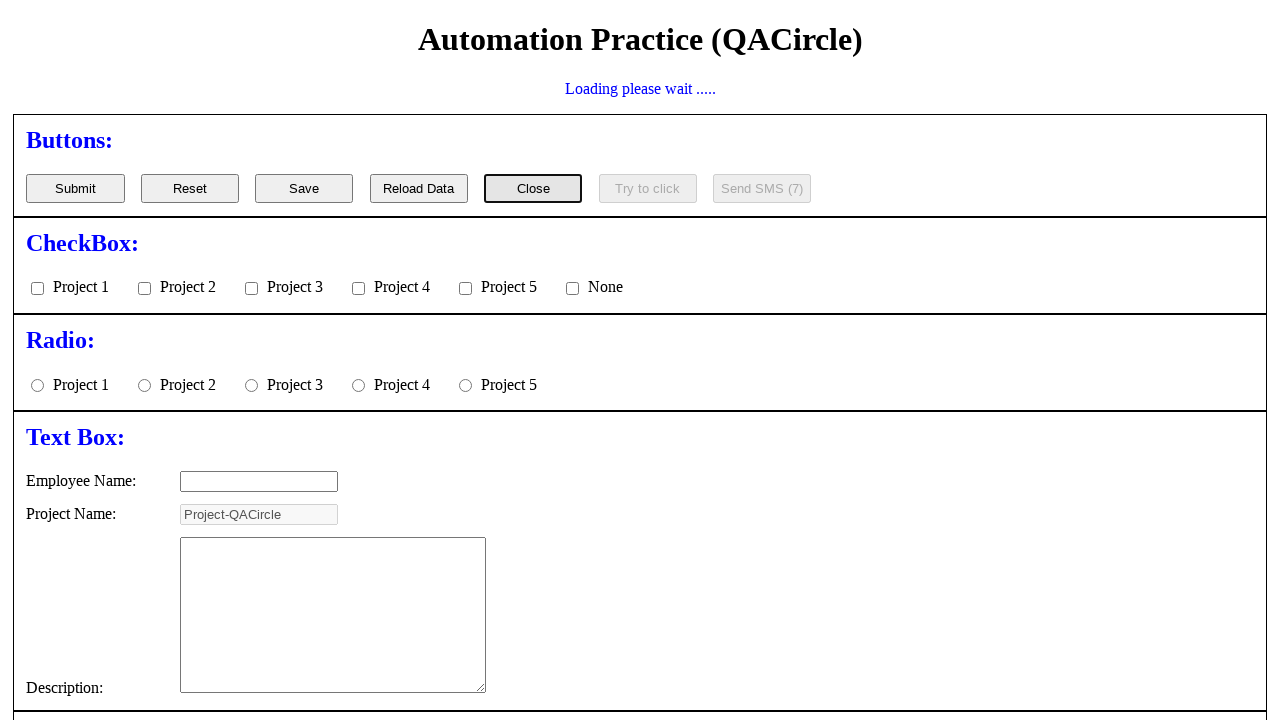

Multi-select dropdown element is visible
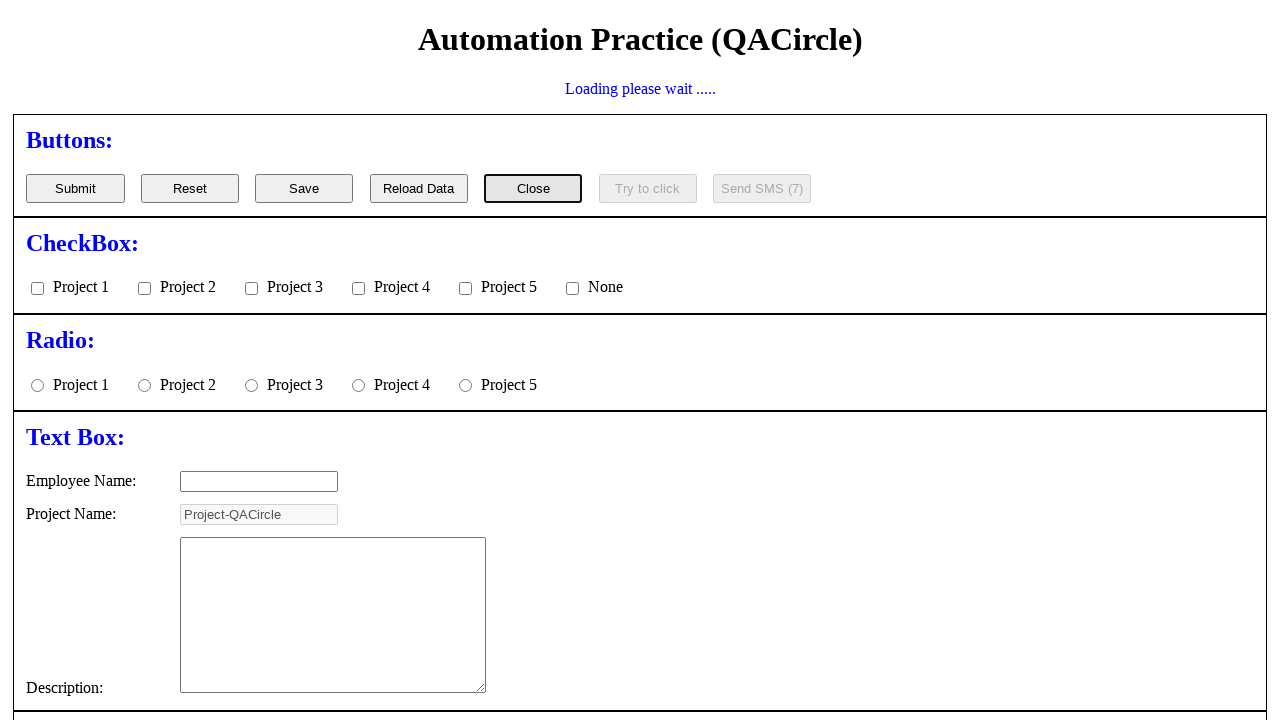

Clicked on Project-3 option in multi-select dropdown at (686, 360) on #mul-projectName option[value='Project-3']
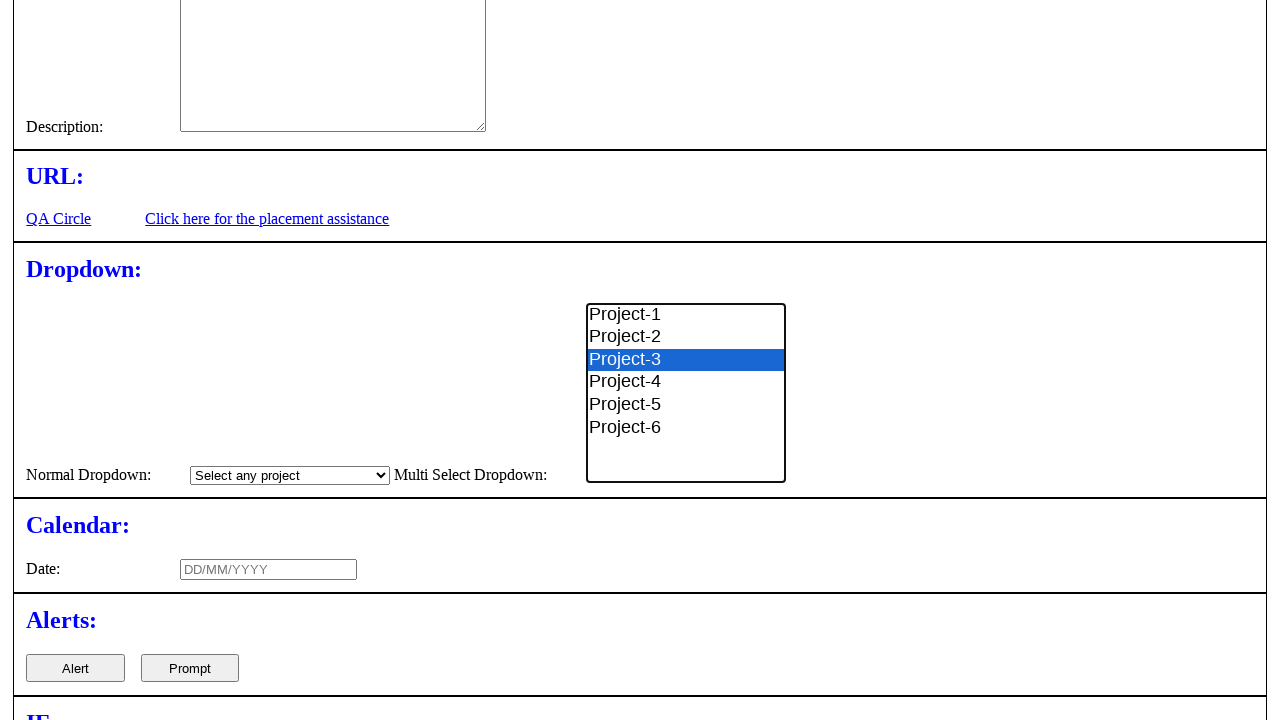

Clicked on Project-5 option in multi-select dropdown at (686, 405) on #mul-projectName option[value='Project-5']
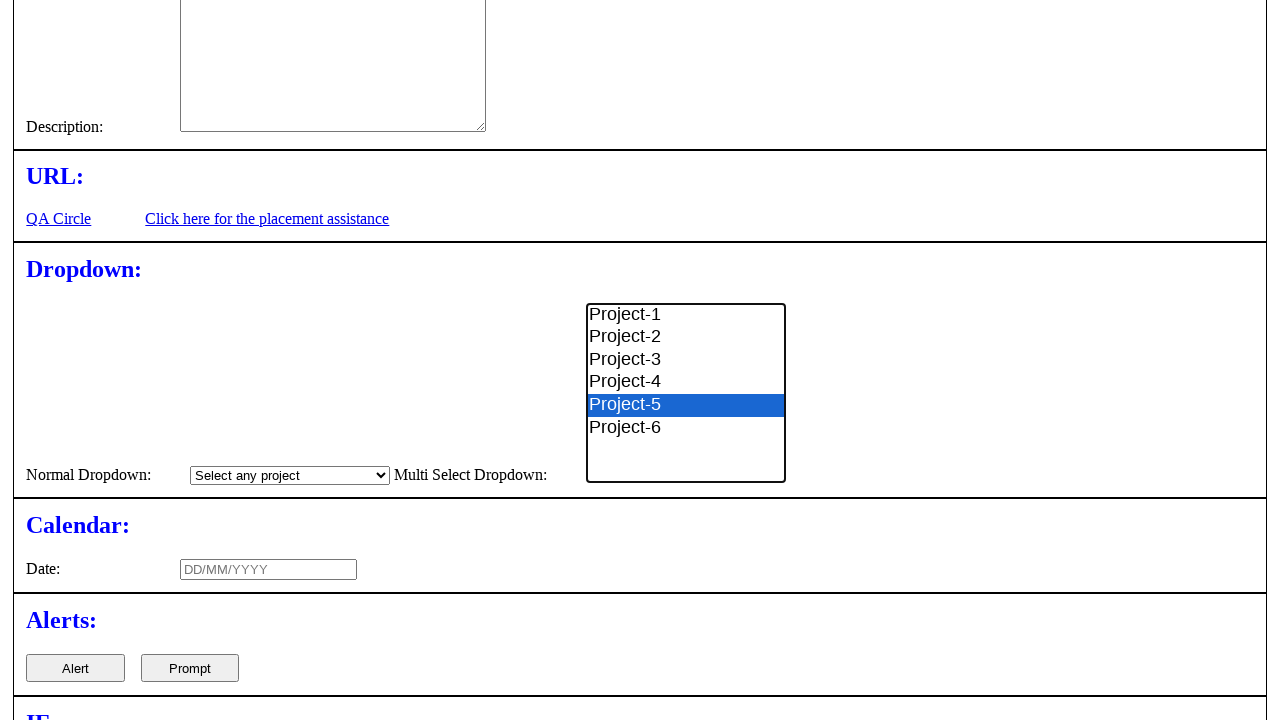

Clicked on Project-1 option in multi-select dropdown at (686, 315) on #mul-projectName option[value='Project-1']
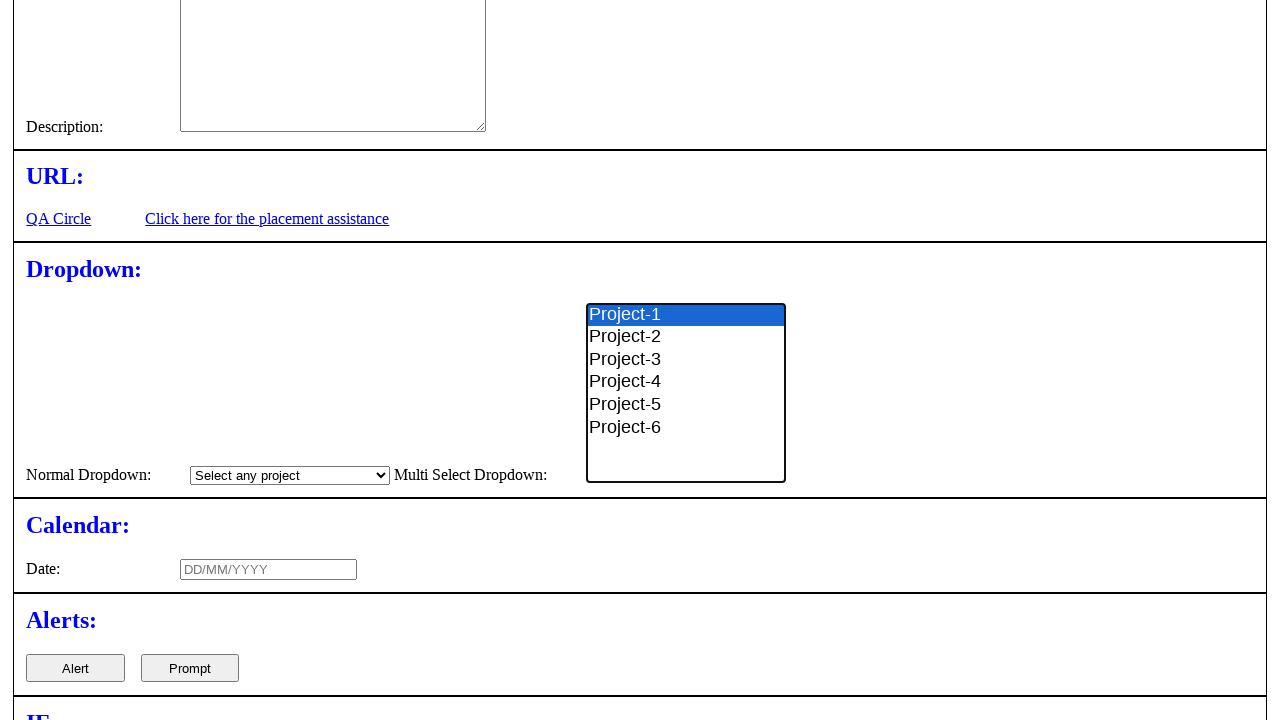

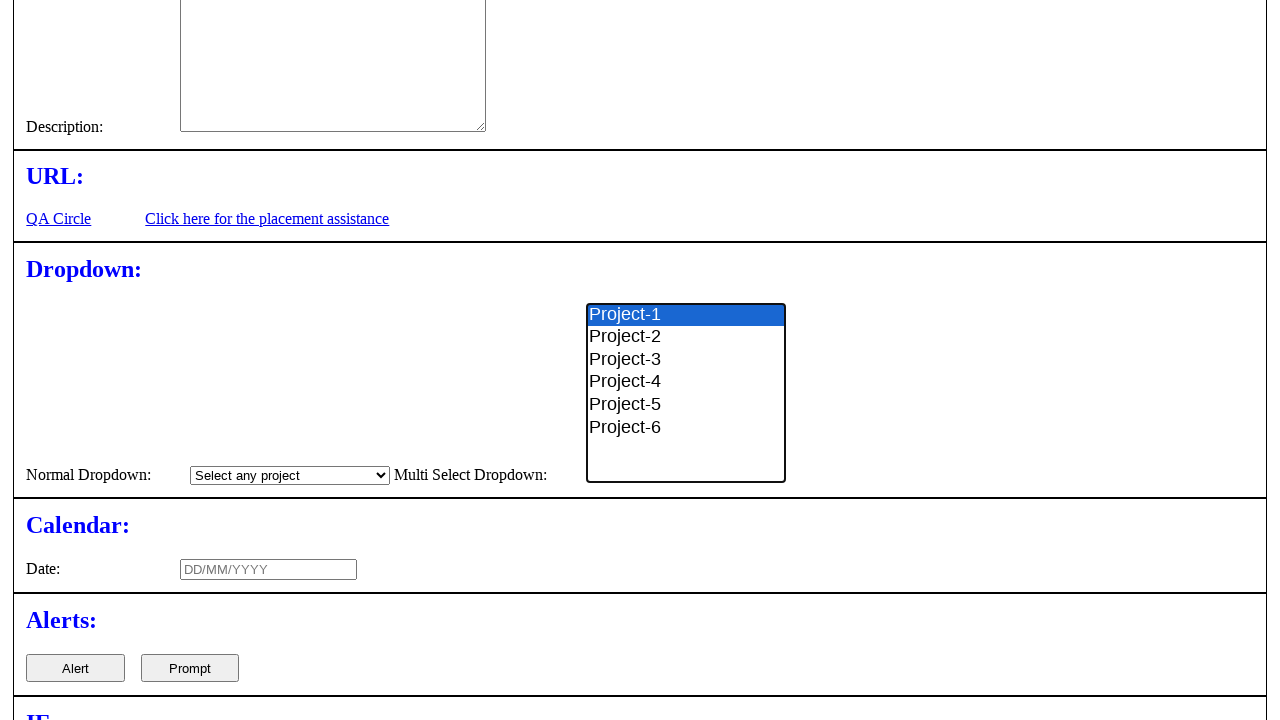